Tests selecting an option from a dropdown menu by value attribute and verifies the selection is correct

Starting URL: https://demoqa.com/select-menu

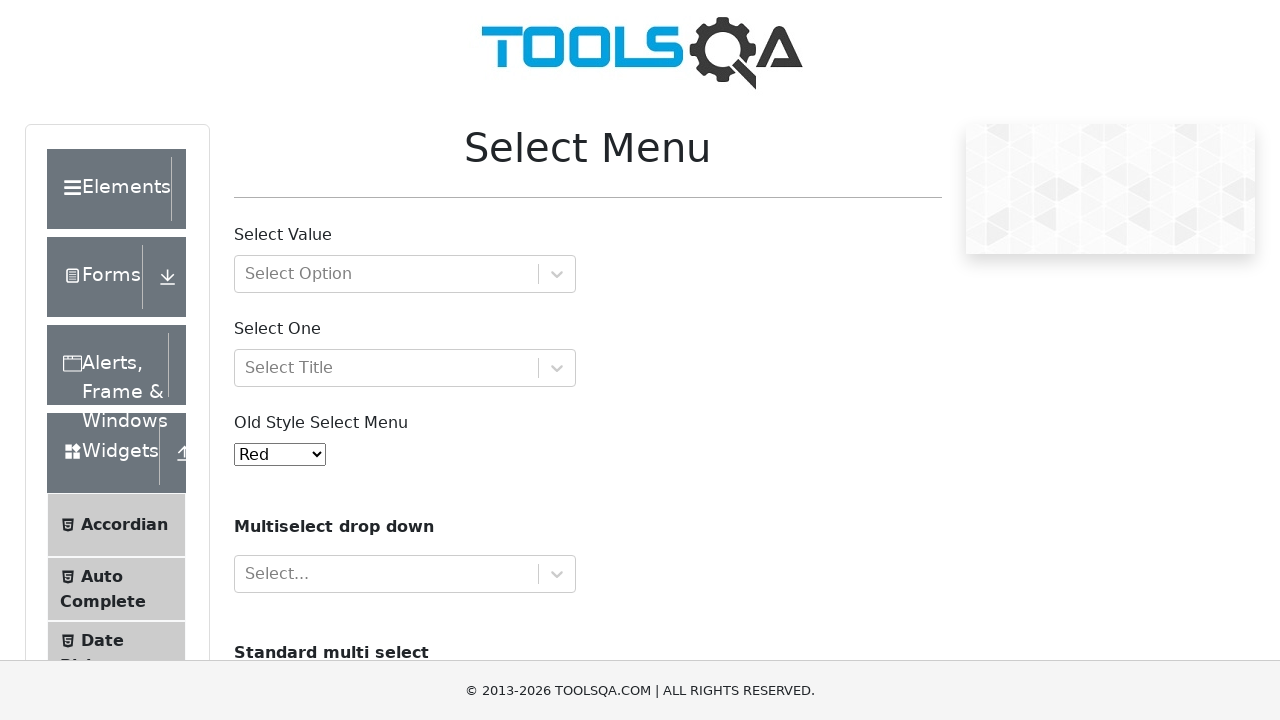

Selected option with value='1' (Blue) from old style select menu on #oldSelectMenu
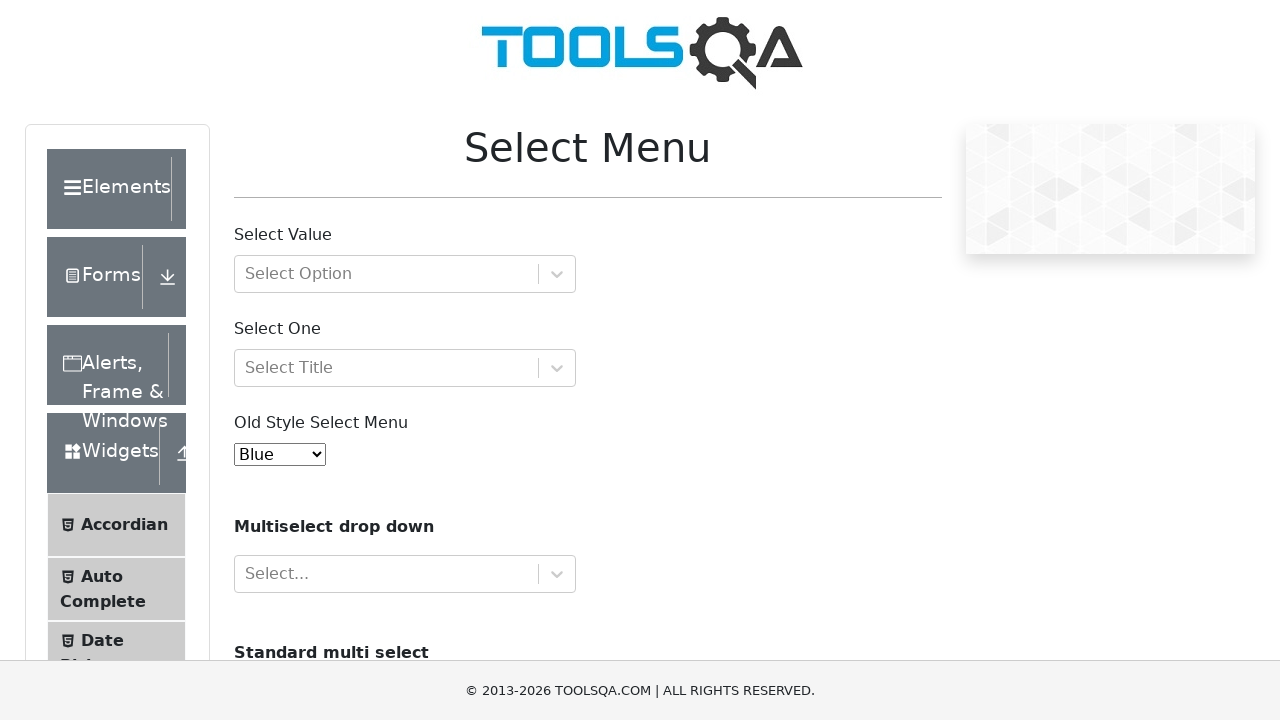

Verified that 'Blue' option is selected in the dropdown
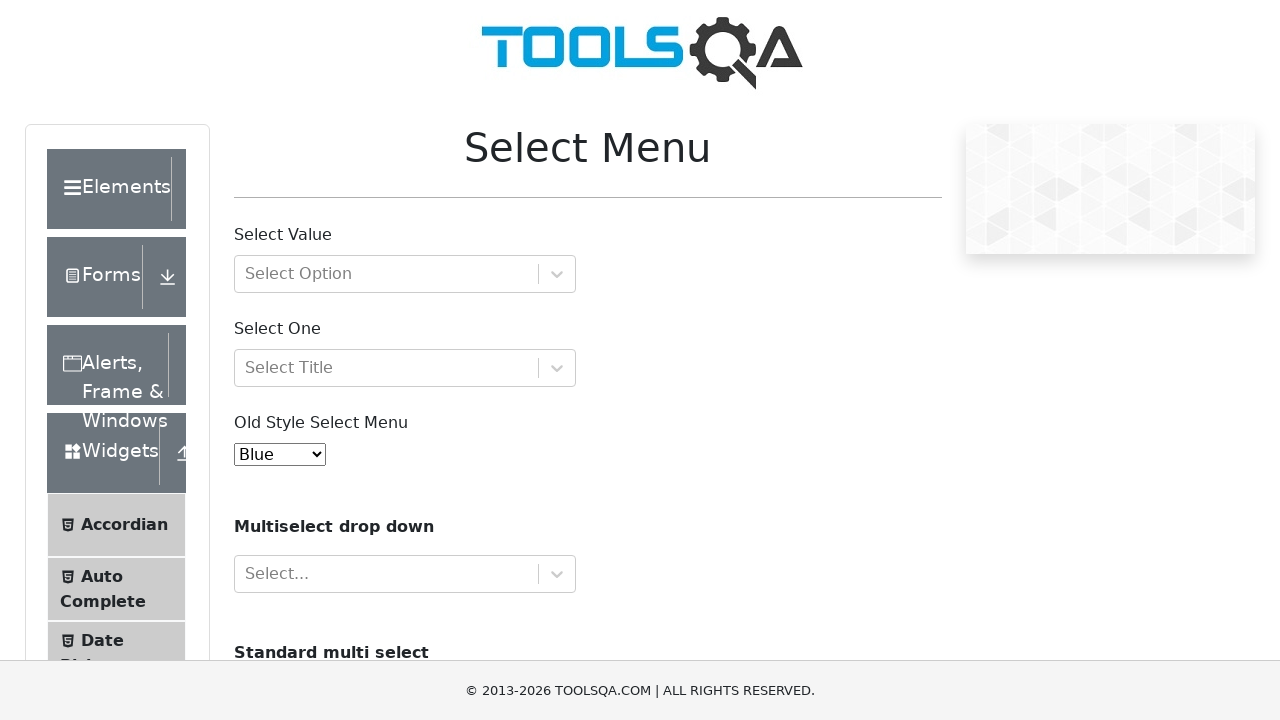

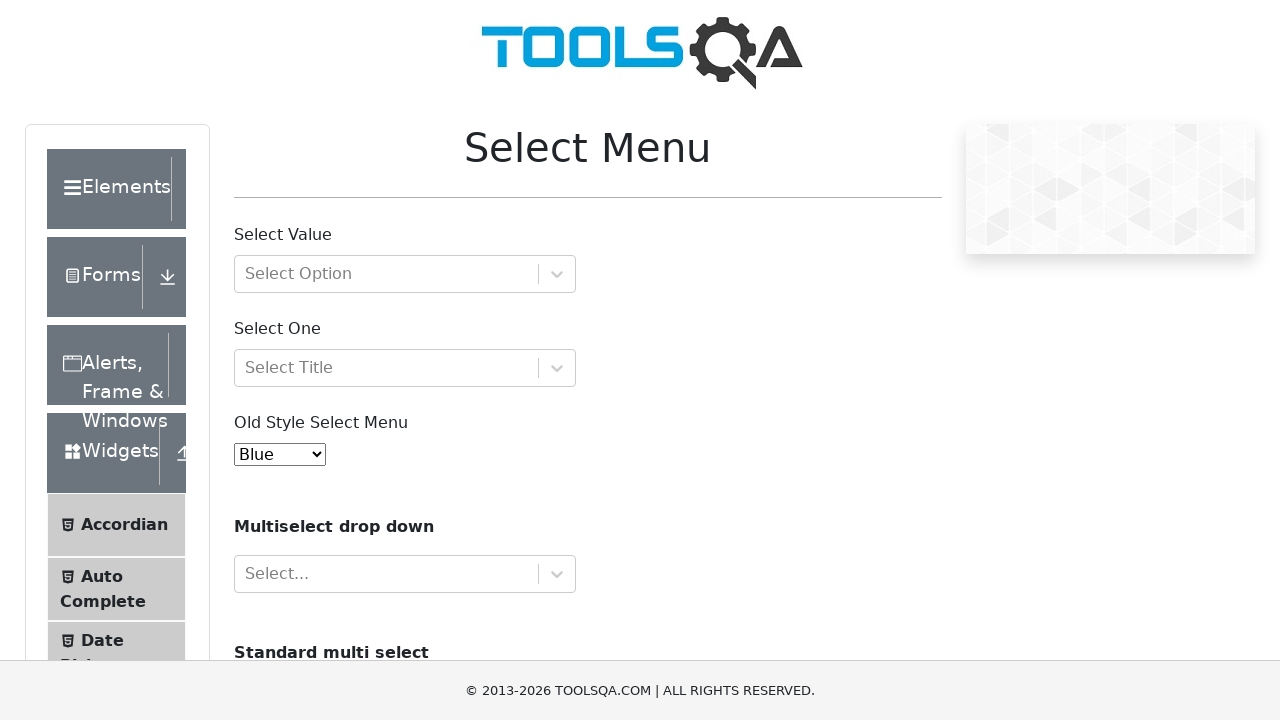